Tests that the SauceDemo login page is navigable using keyboard only by pressing Tab and Enter keys

Starting URL: https://www.saucedemo.com/

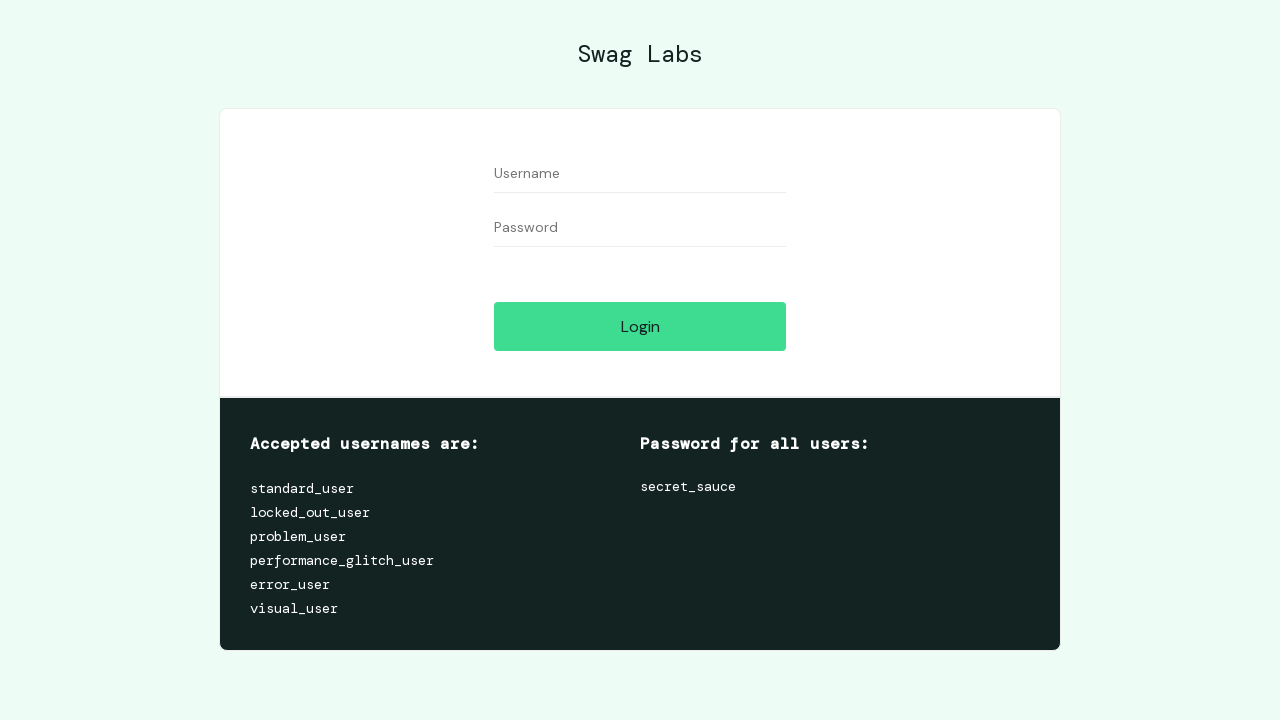

Waited for username field to load on SauceDemo login page
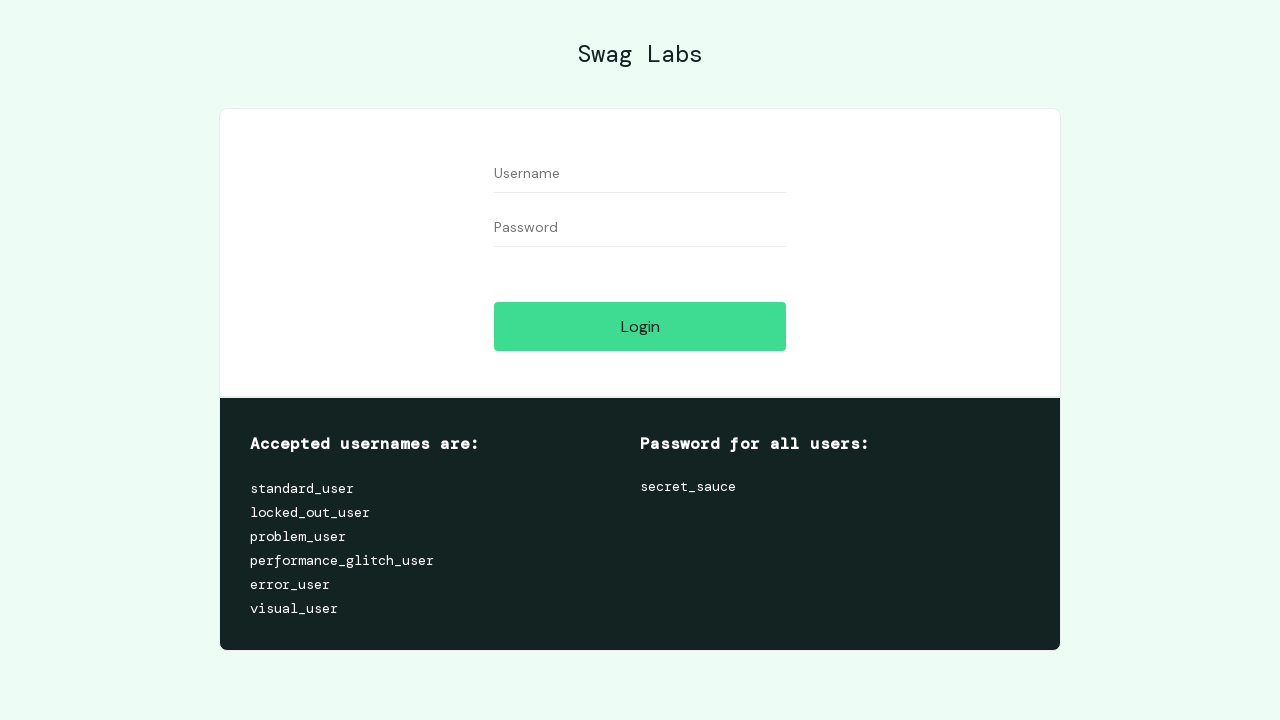

Pressed Tab key to navigate to first focusable element
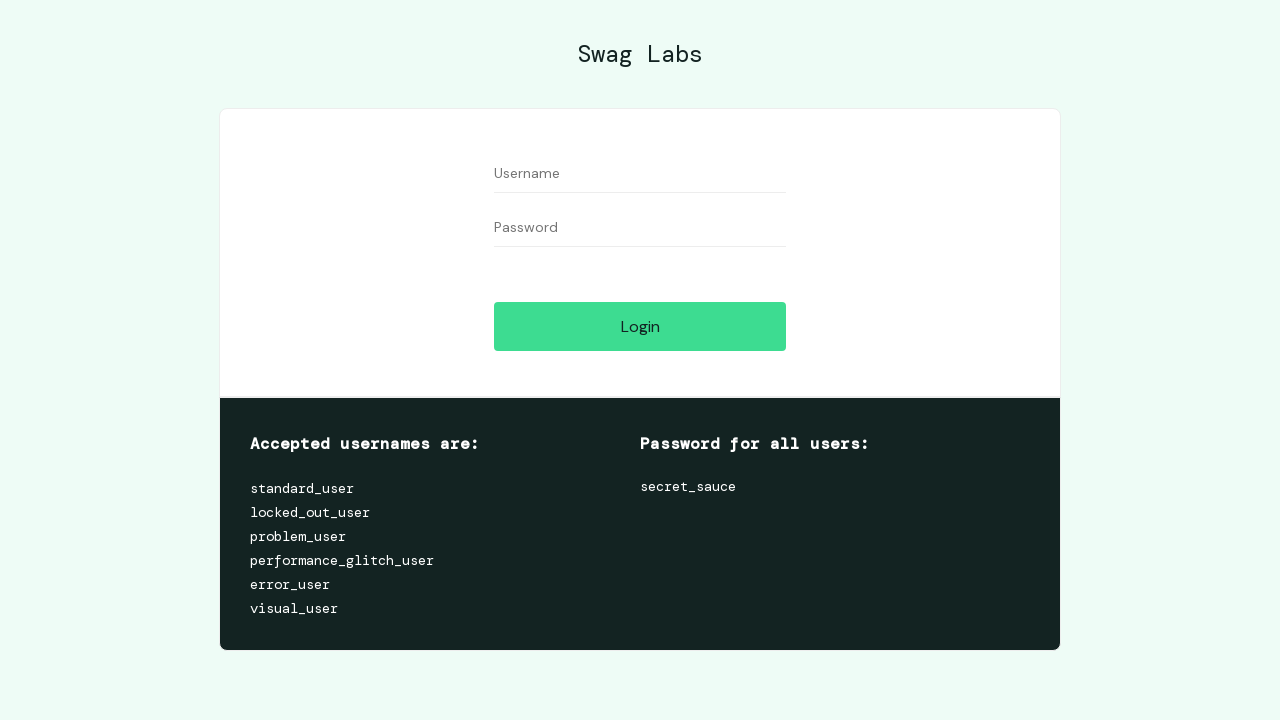

Pressed Enter key to activate focused element using keyboard navigation
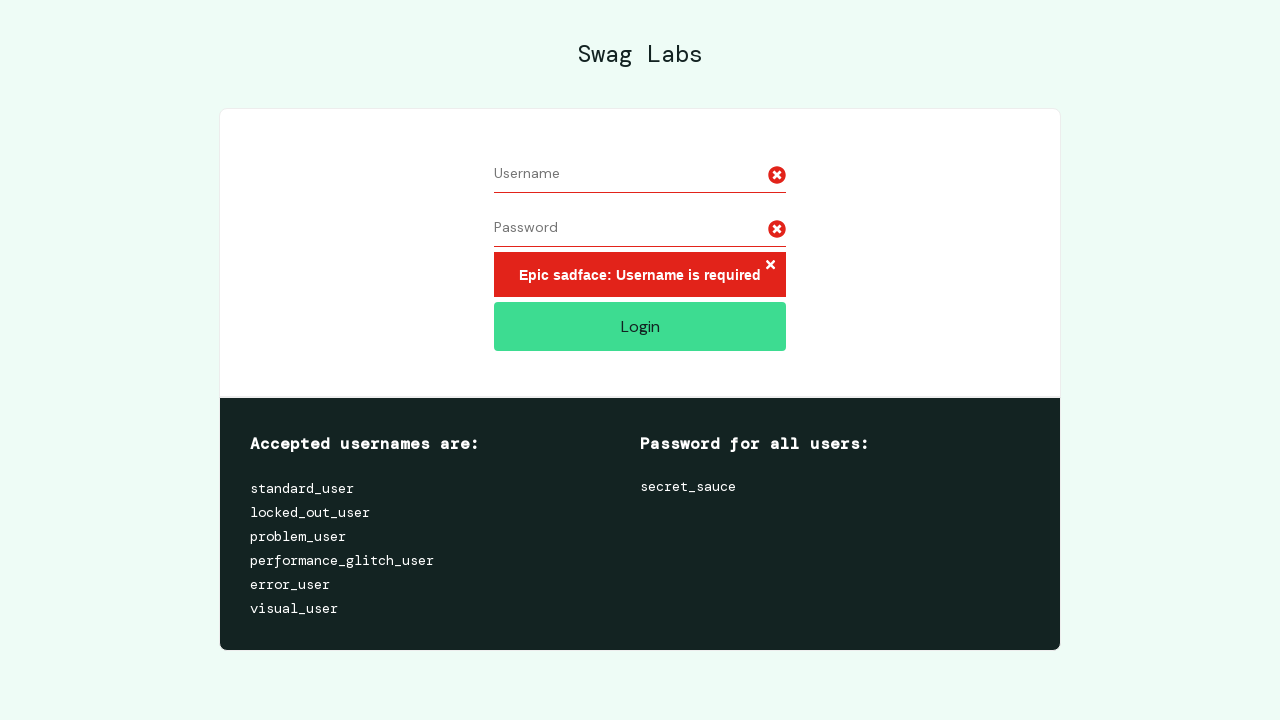

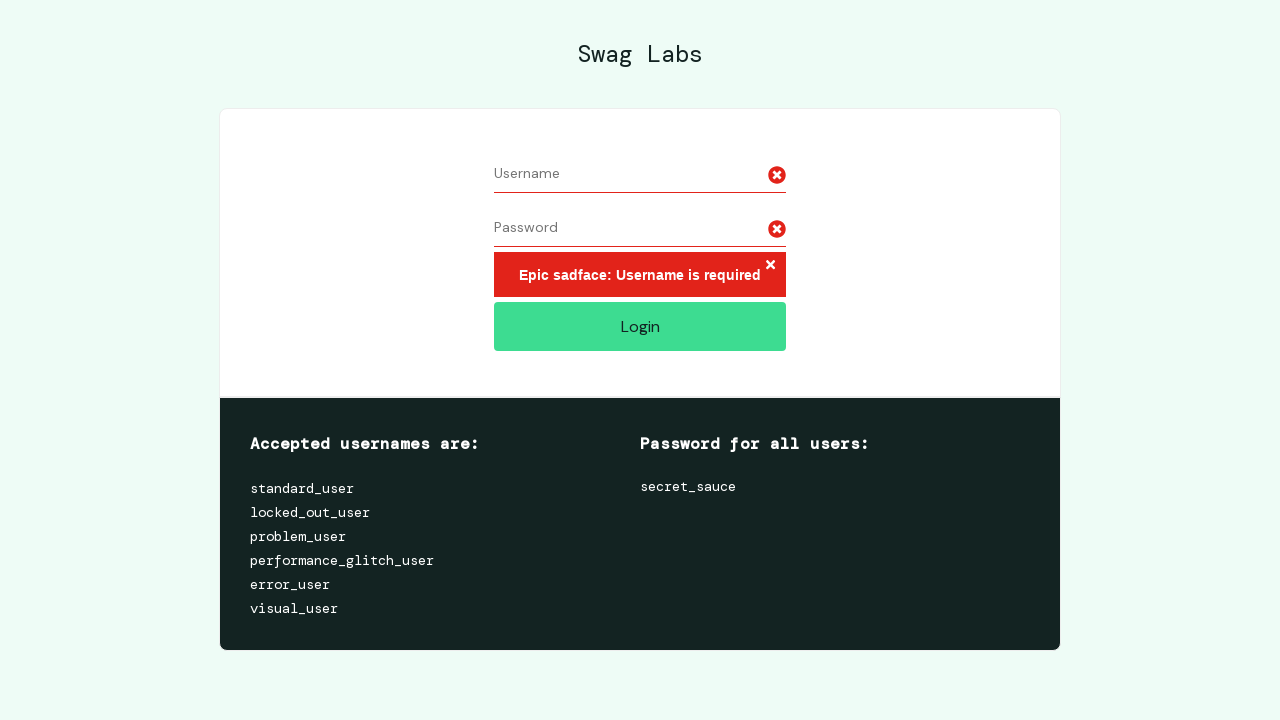